Tests a form that requires reading a hidden attribute value, calculating a mathematical result, filling in the answer, checking a checkbox, selecting a radio button, and submitting the form.

Starting URL: http://suninjuly.github.io/get_attribute.html

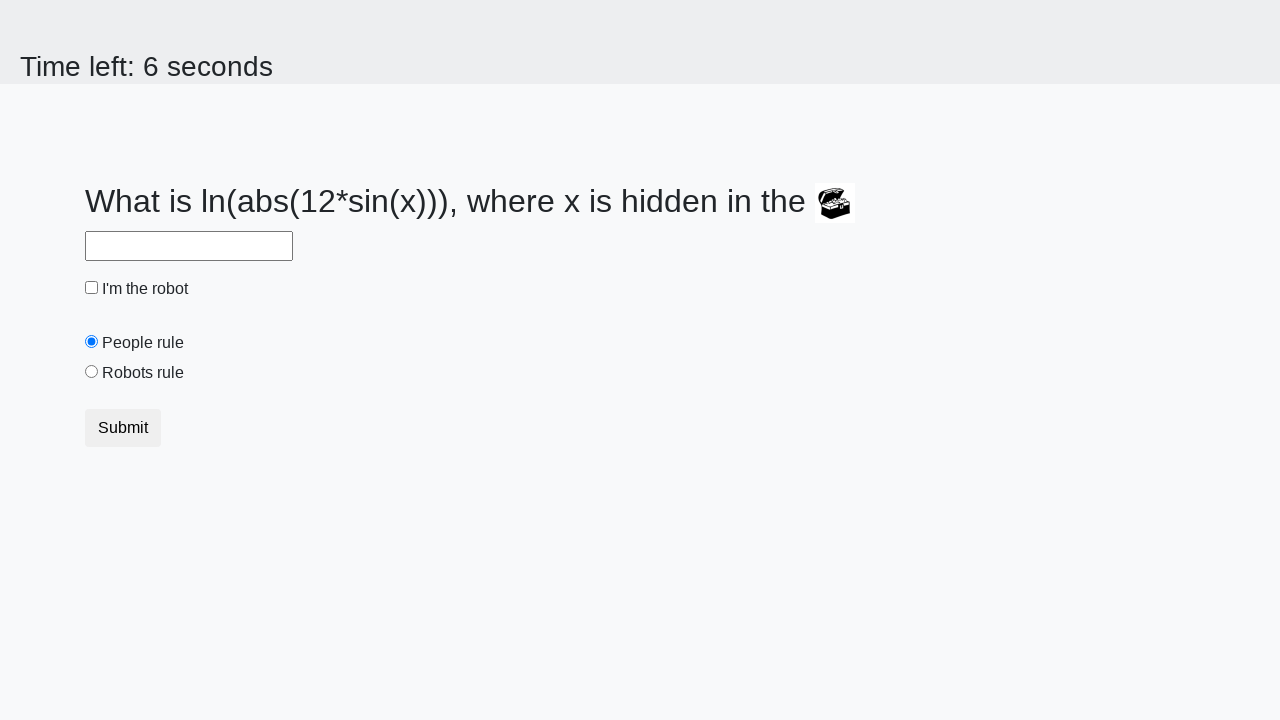

Retrieved hidden 'valuex' attribute from treasure element
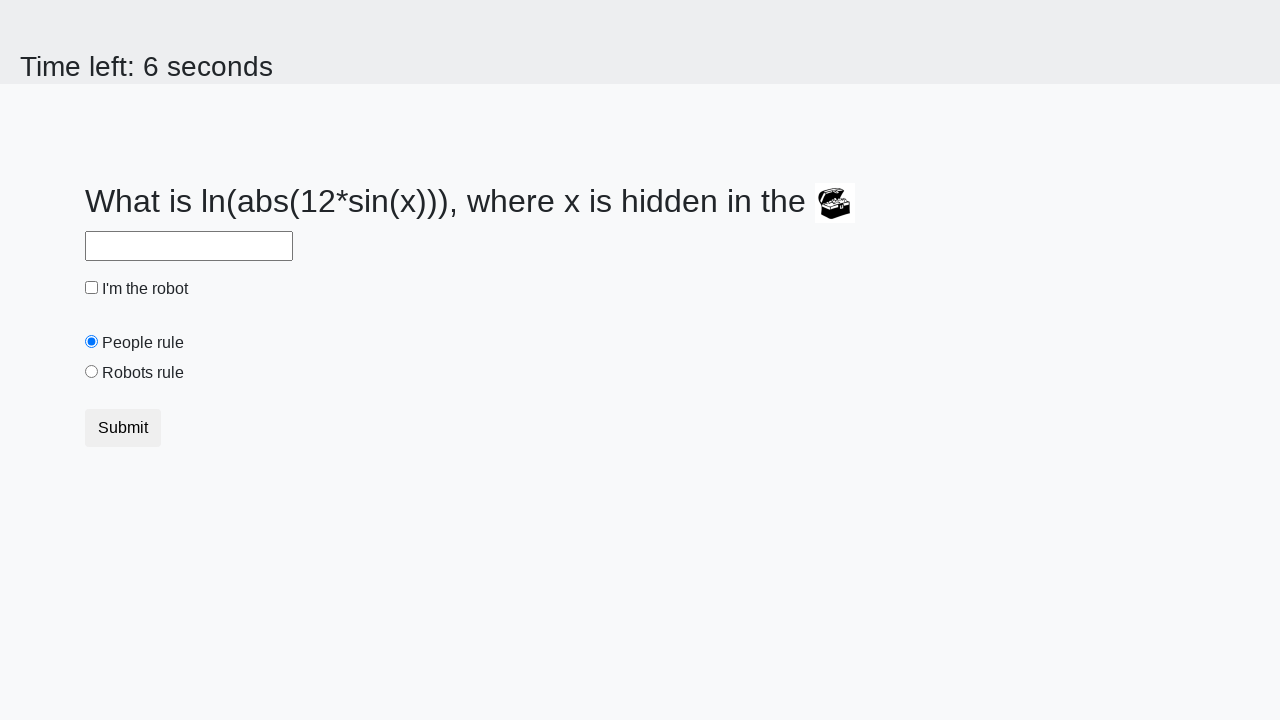

Calculated mathematical result using formula: log(|12*sin(327)|) = 1.1790295919547127
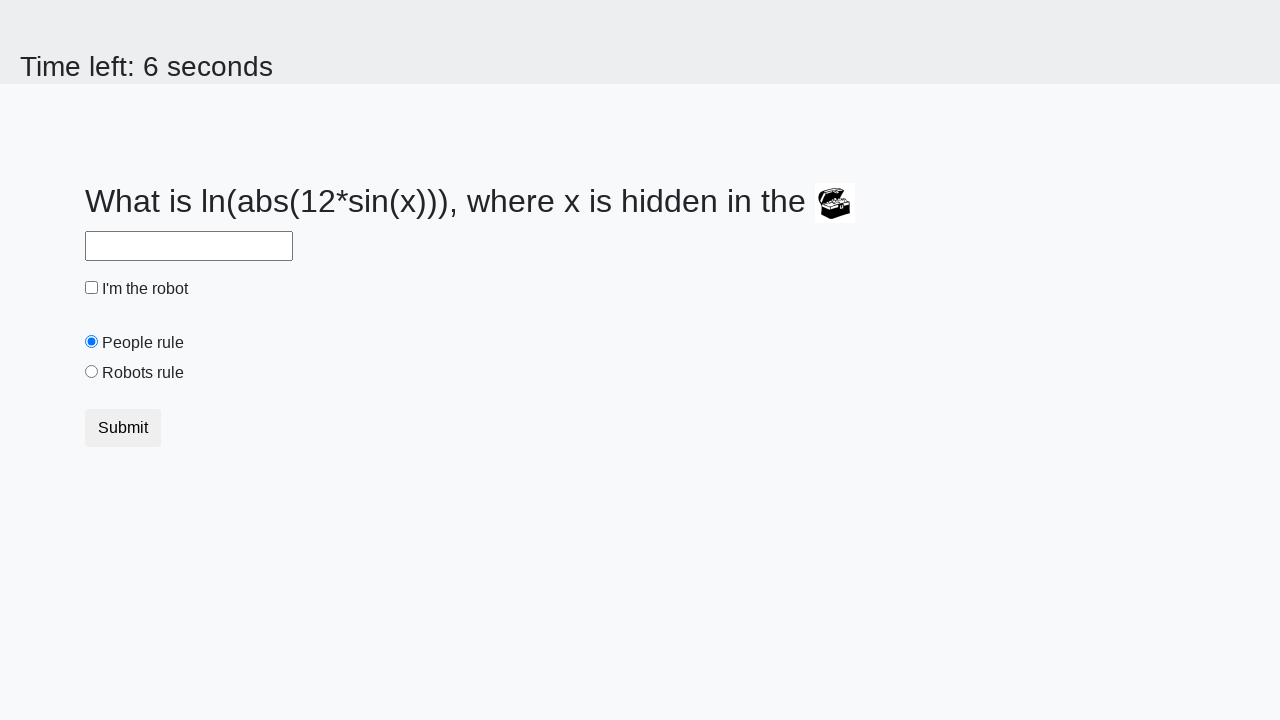

Filled answer field with calculated value: 1.1790295919547127 on #answer
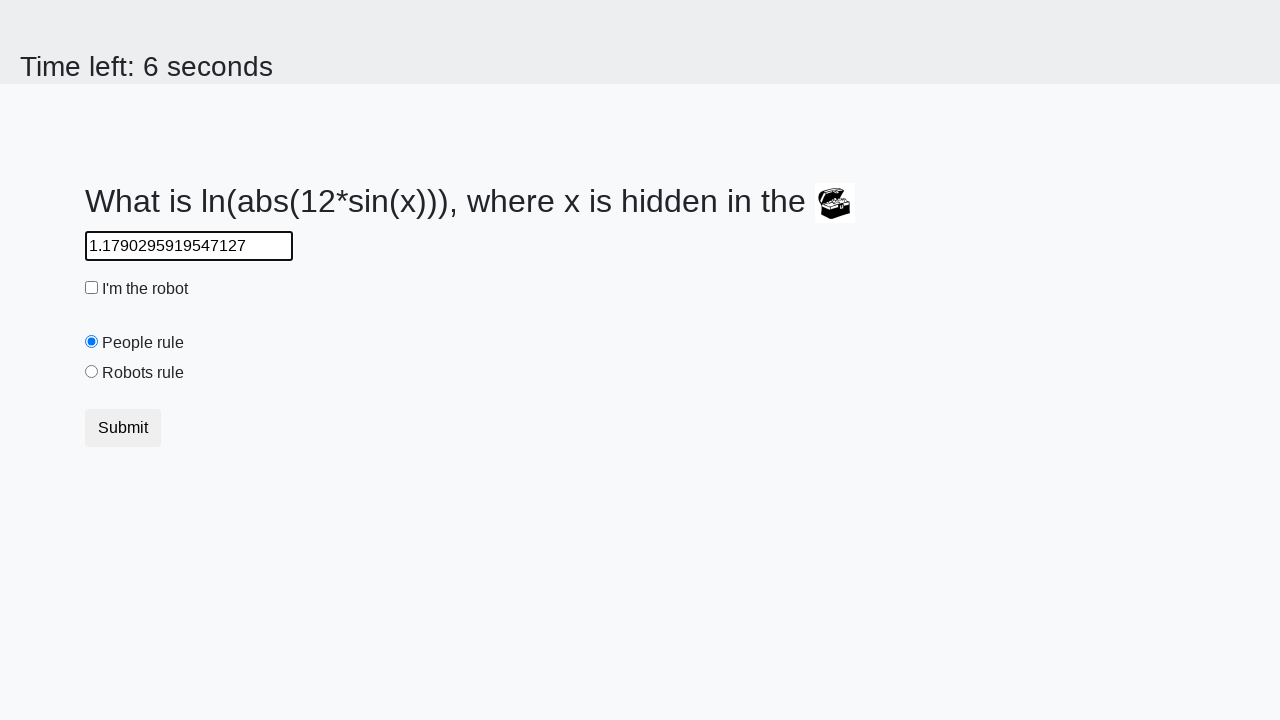

Checked the robot checkbox at (92, 288) on #robotCheckbox
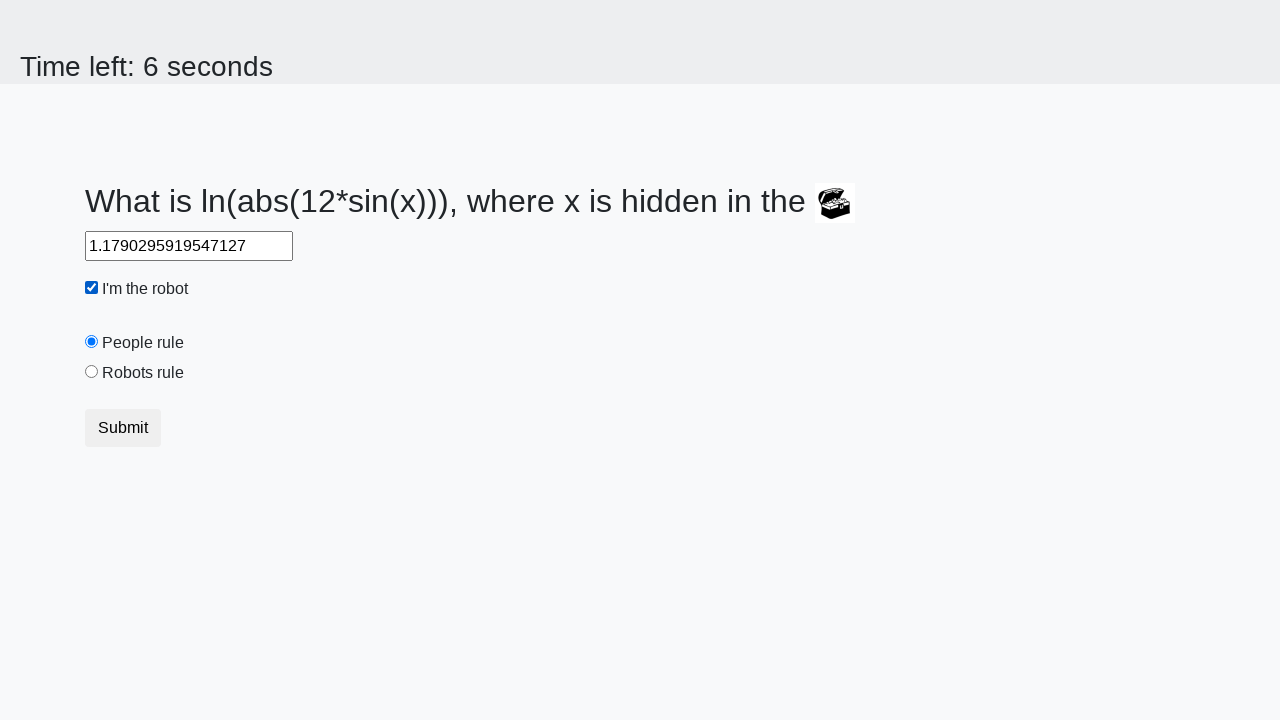

Selected the 'robots rule' radio button at (92, 372) on #robotsRule
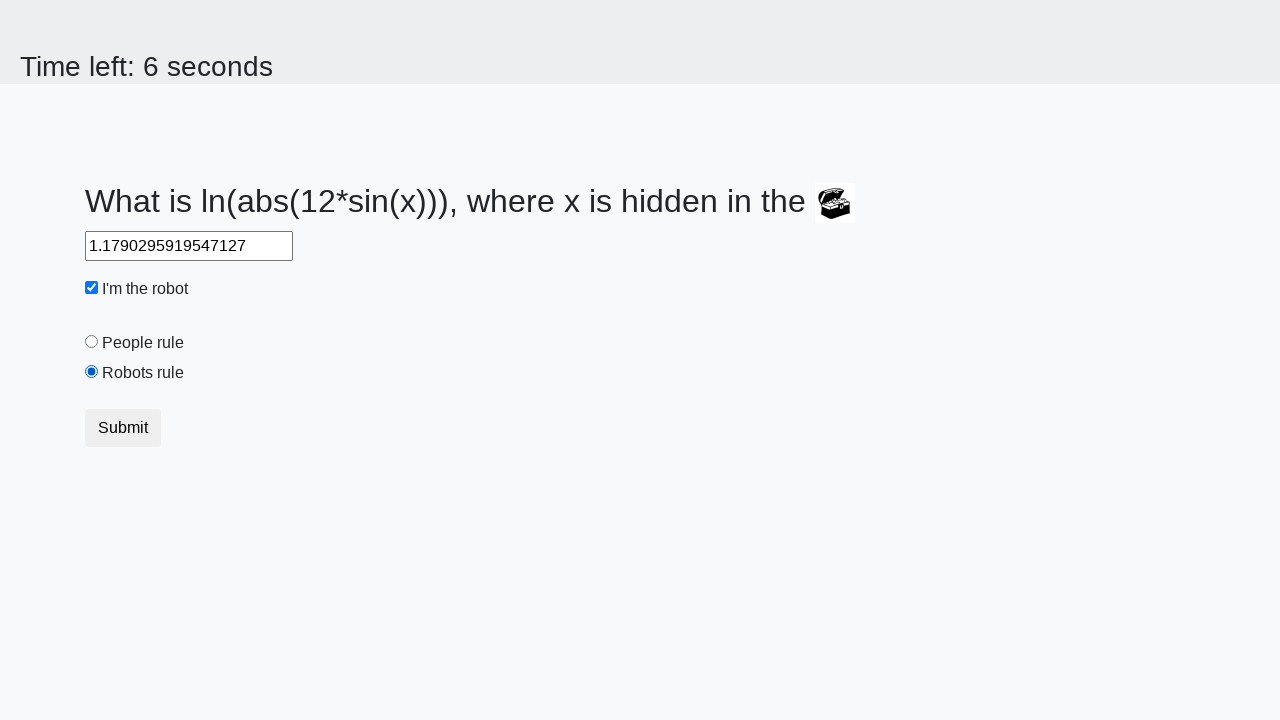

Clicked the submit button to complete the form at (123, 428) on button
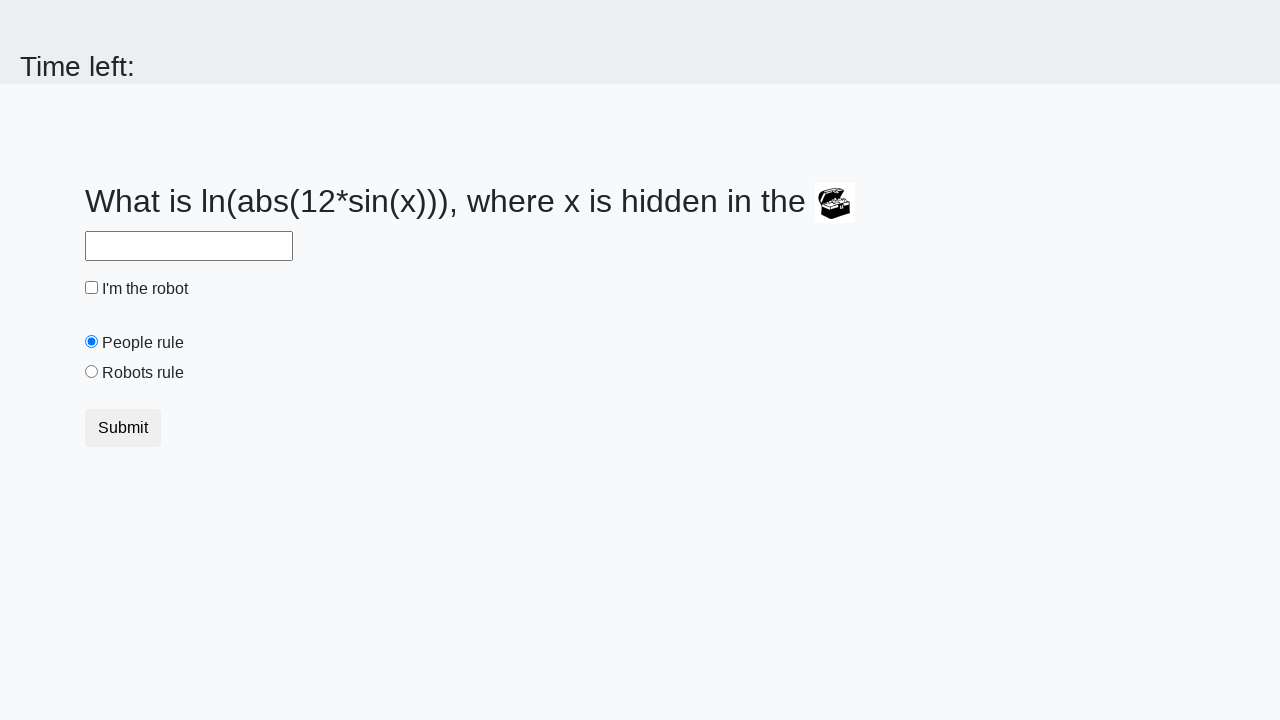

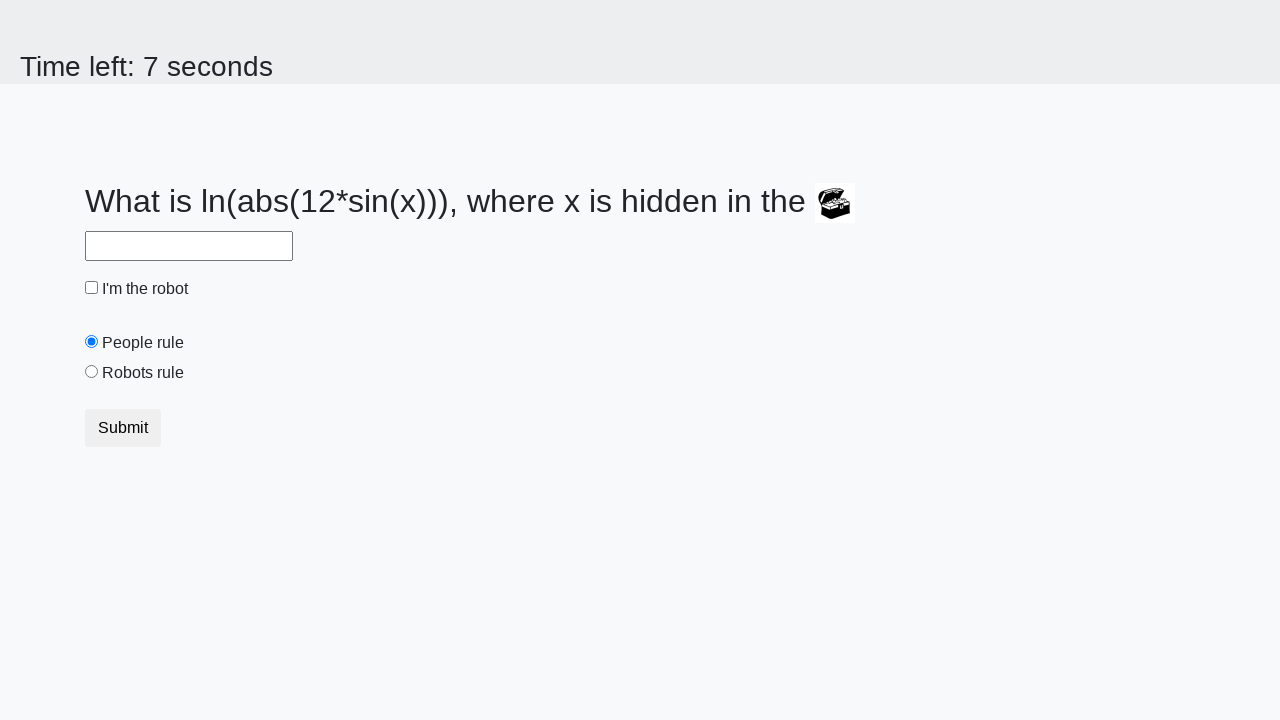